Tests radio button selection on a form page by clicking the male gender radio button and verifying it becomes selected while others remain unselected

Starting URL: https://testotomasyonu.com/form

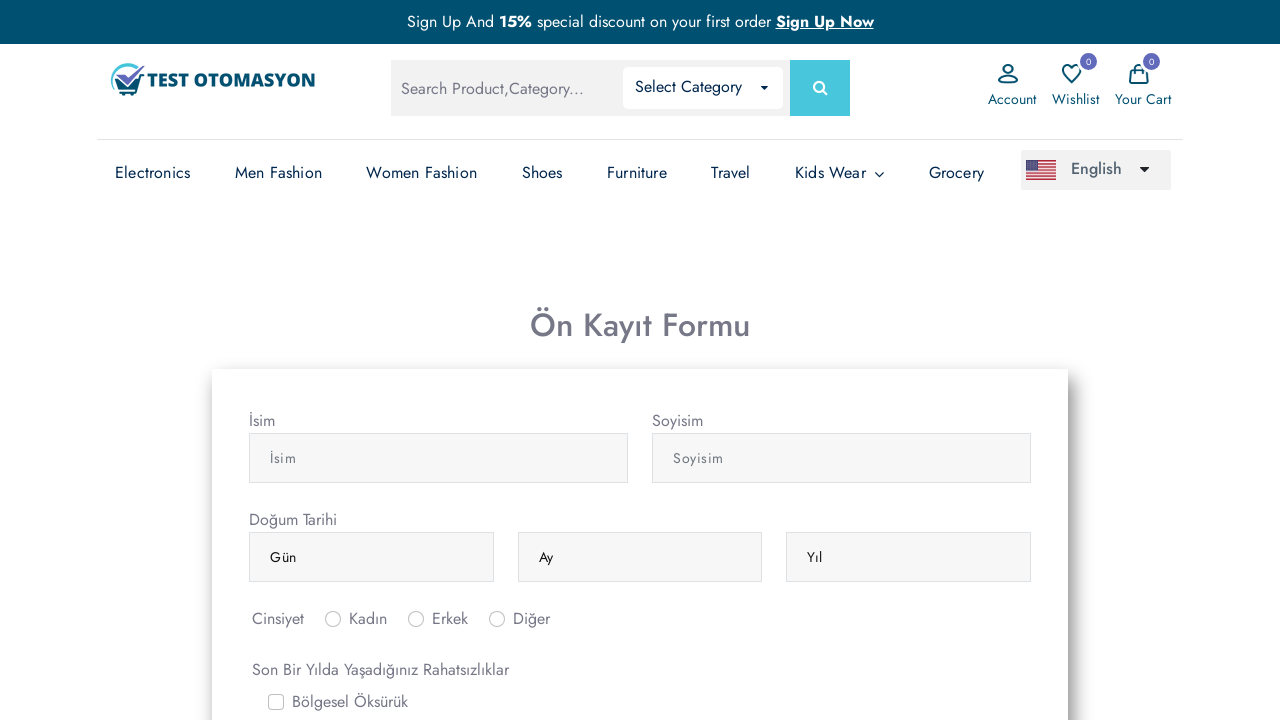

Located female (kadın) radio button element
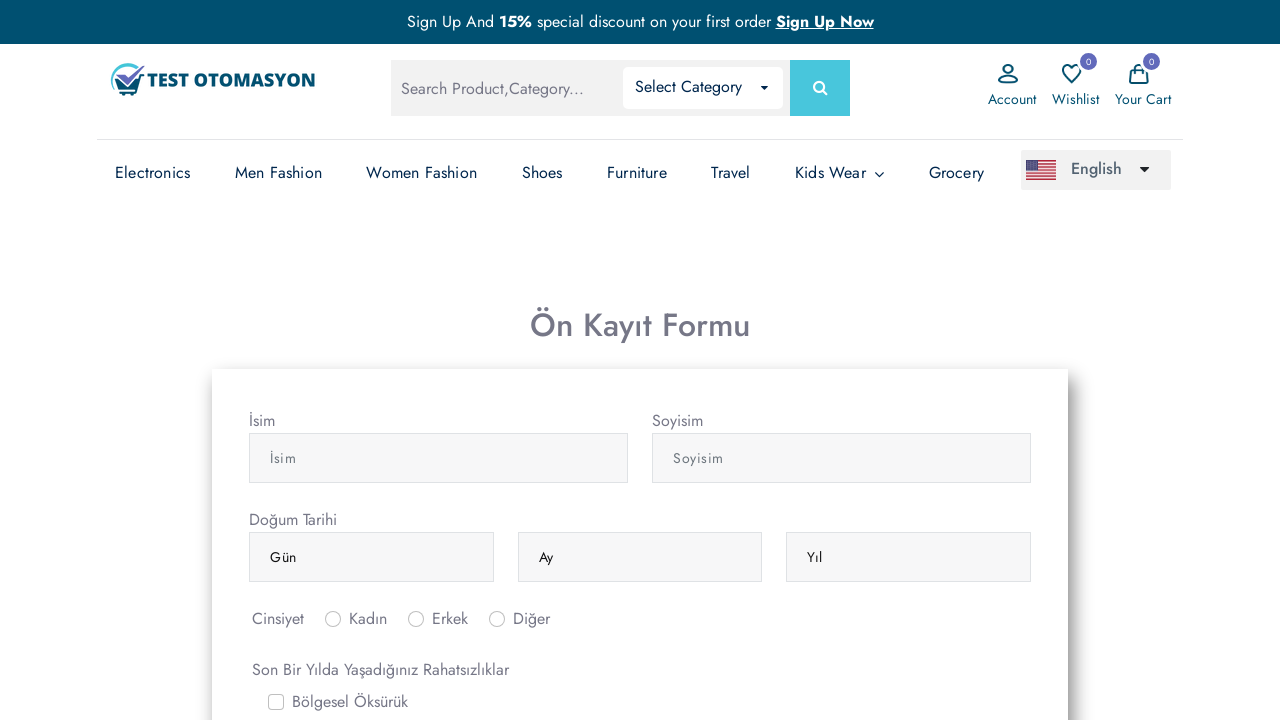

Located male (erkek) radio button element
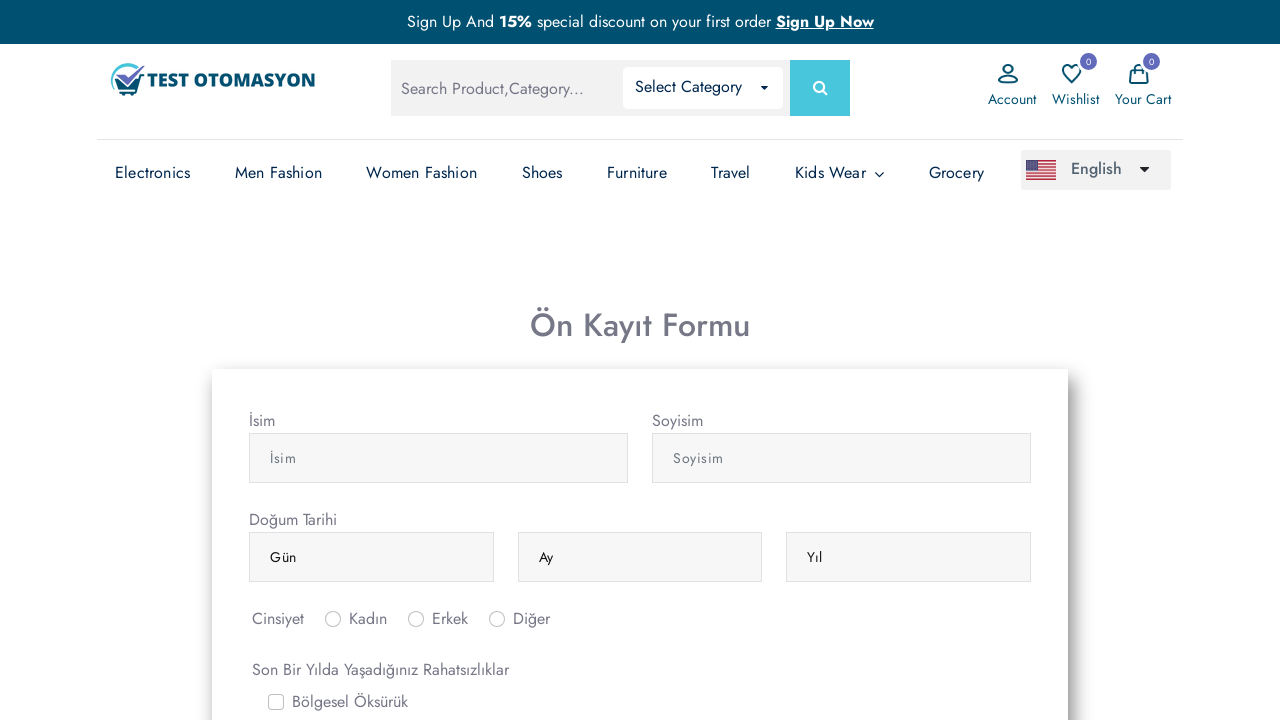

Located other (diğer) radio button element
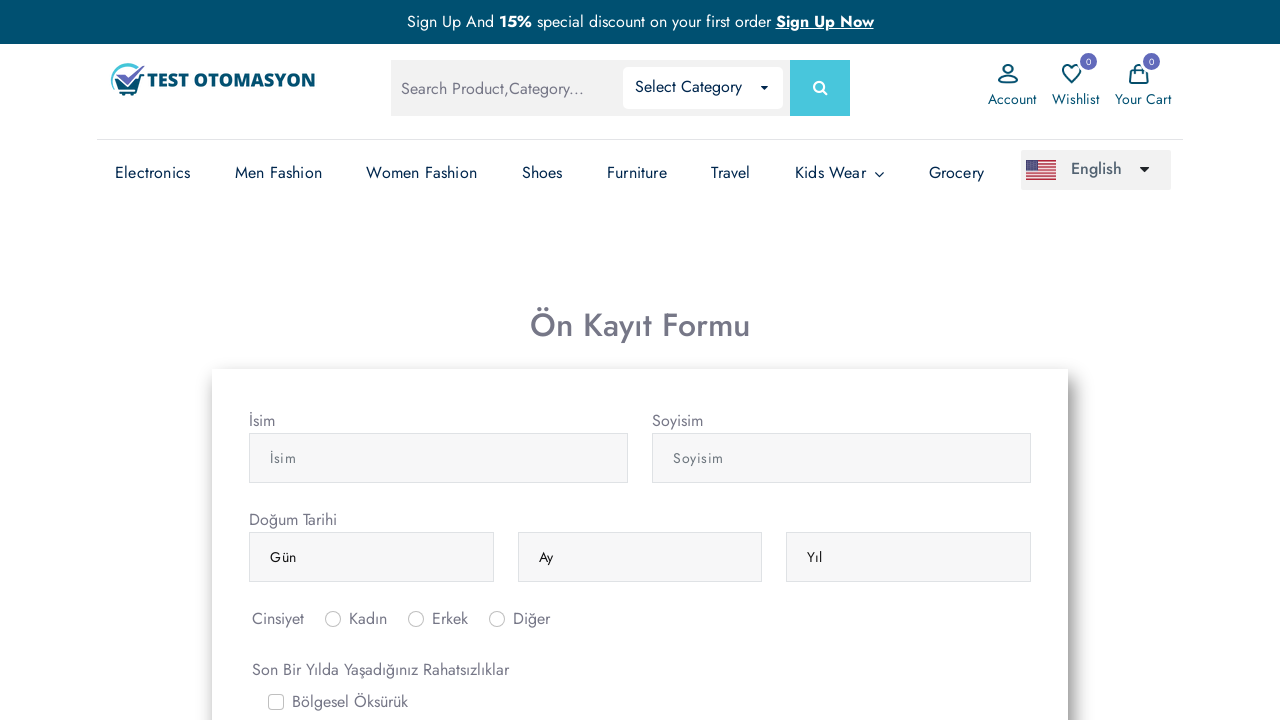

Clicked male (erkek) radio button at (416, 619) on #inlineRadio2
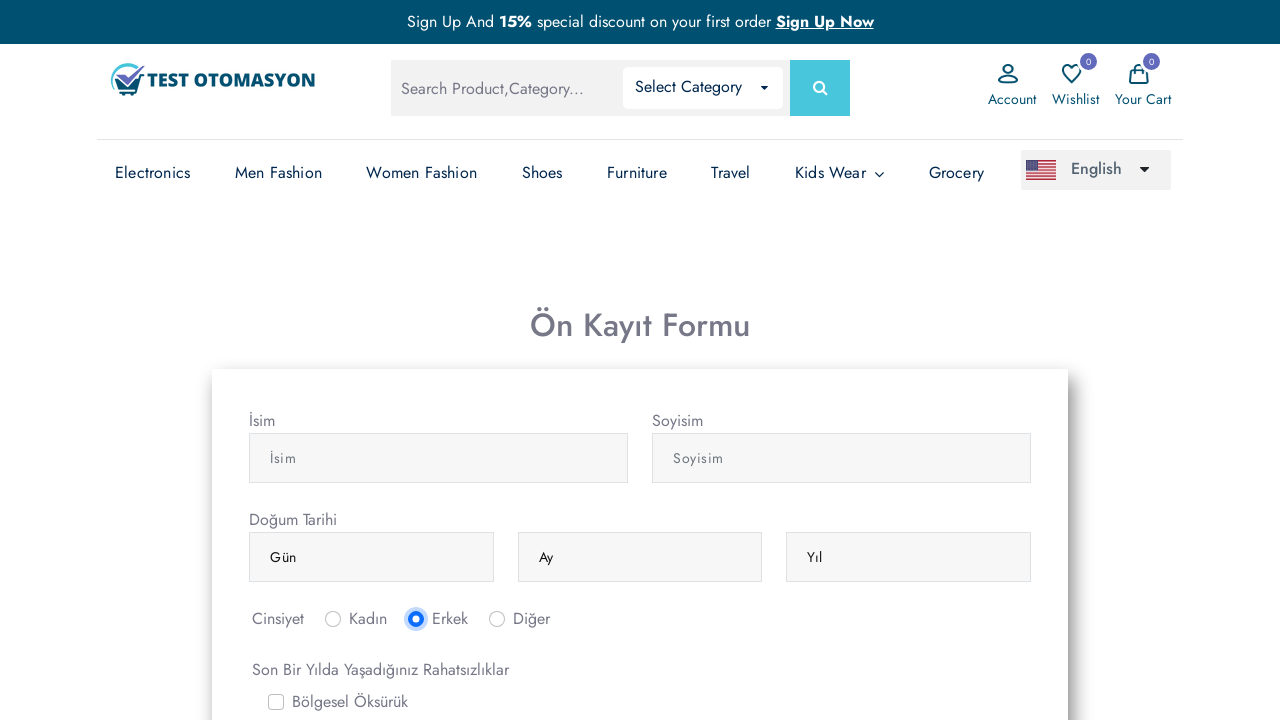

Verified male (erkek) radio button is selected
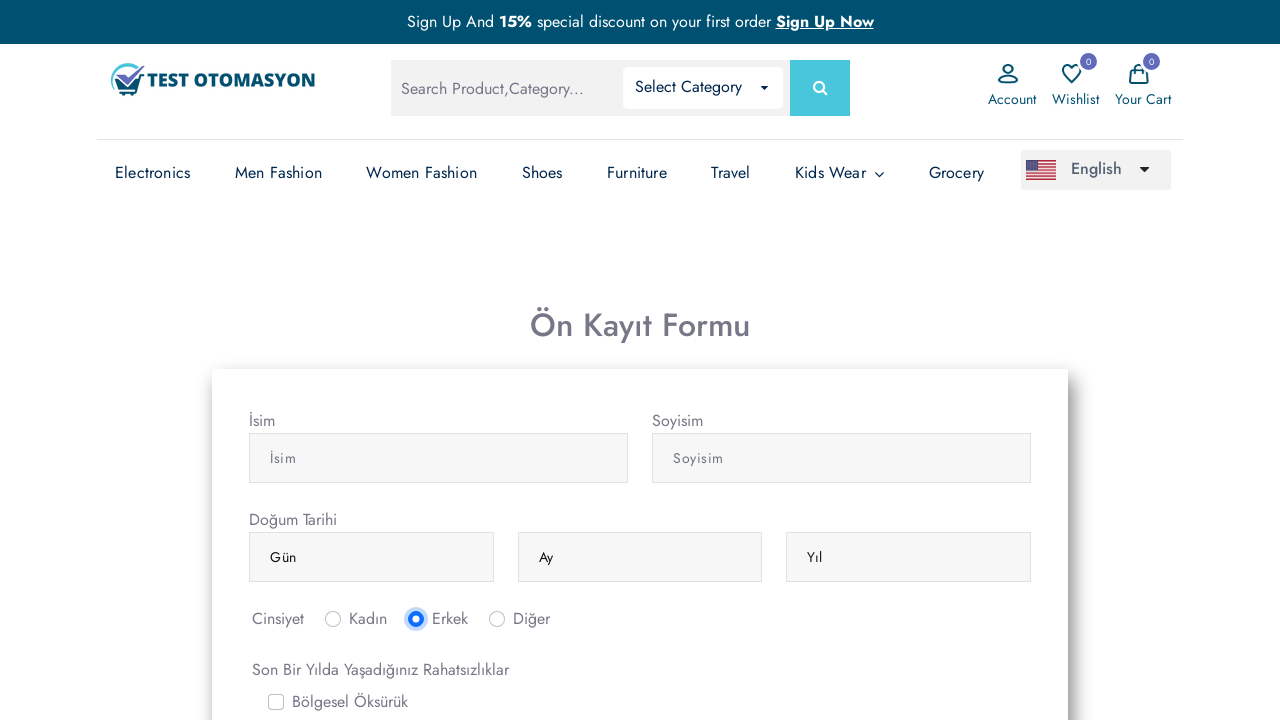

Verified female (kadın) radio button is not selected
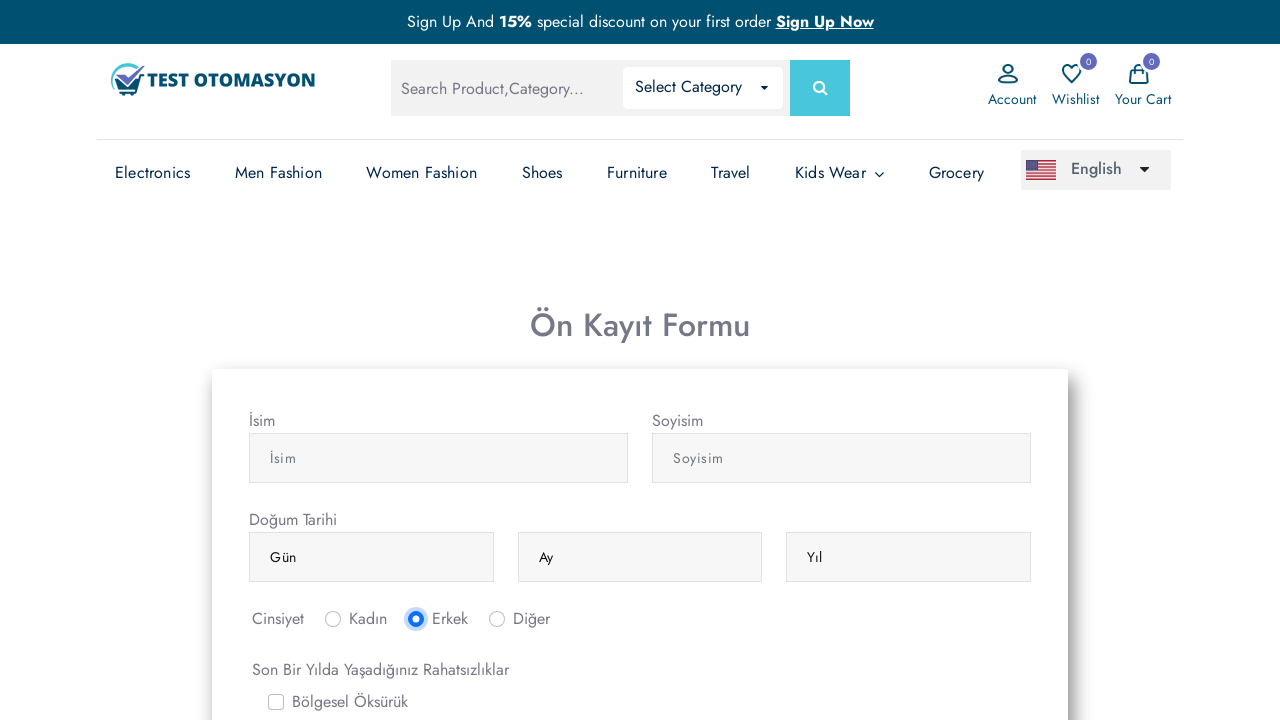

Verified other (diğer) radio button is not selected
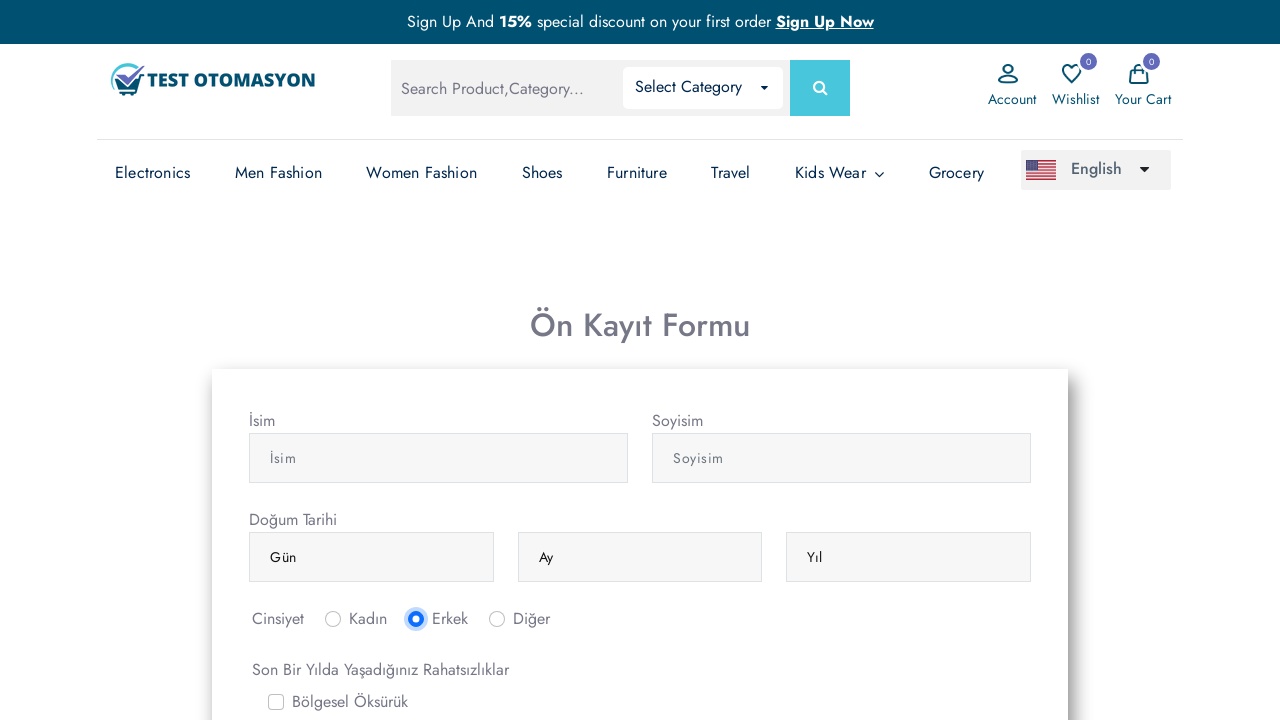

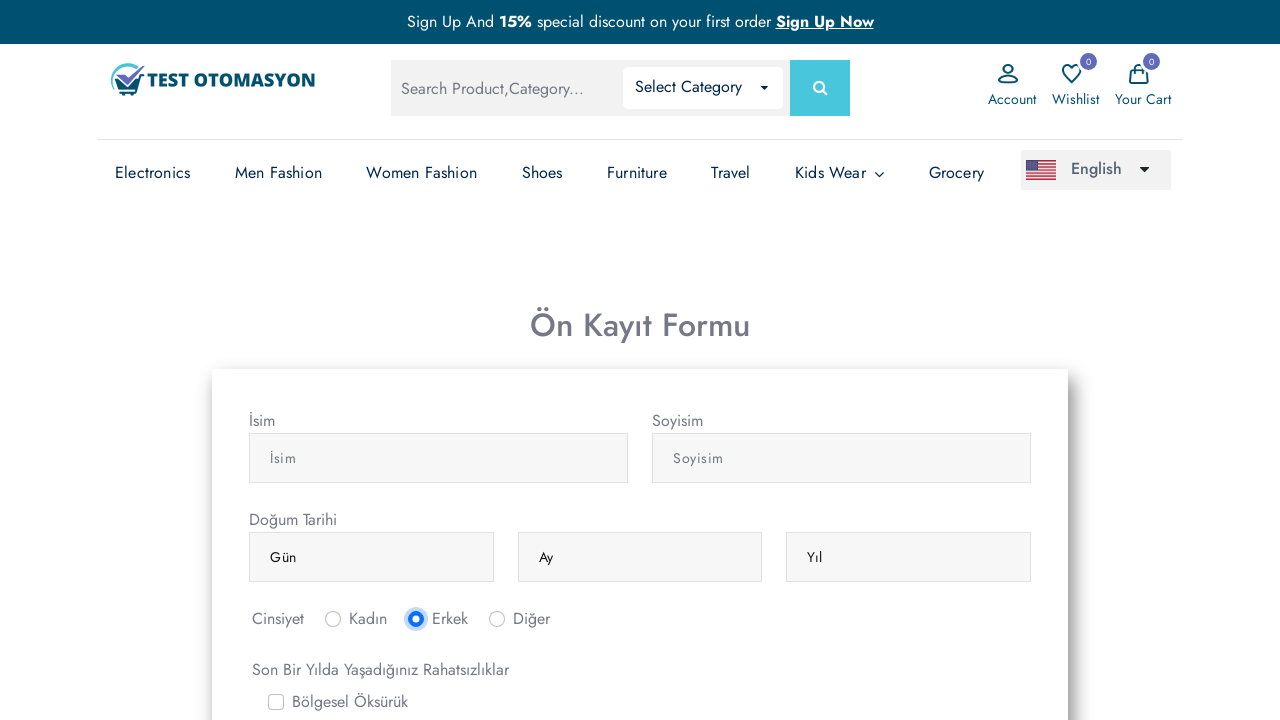